Navigates to dropdown page, selects an option by index, and retrieves the first selected option

Starting URL: https://the-internet.herokuapp.com/

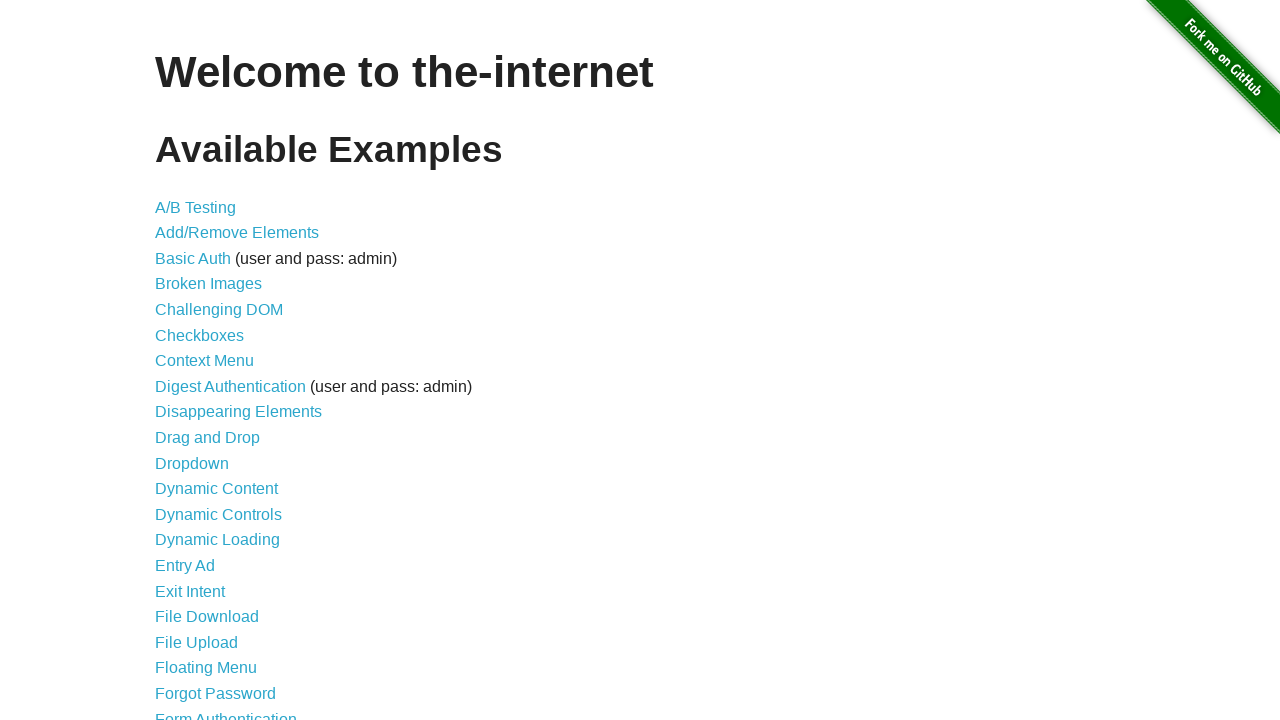

Clicked on dropdown link to navigate to dropdown page at (192, 463) on a[href='/dropdown']
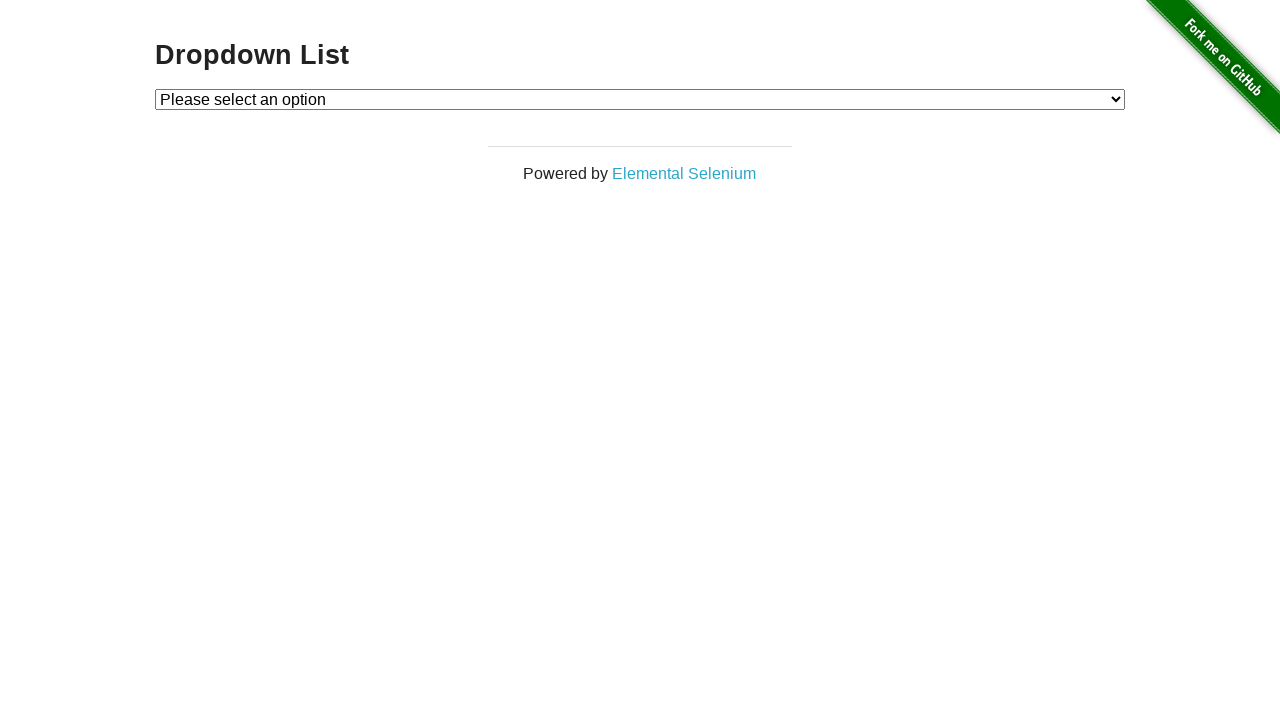

Dropdown element loaded and became visible
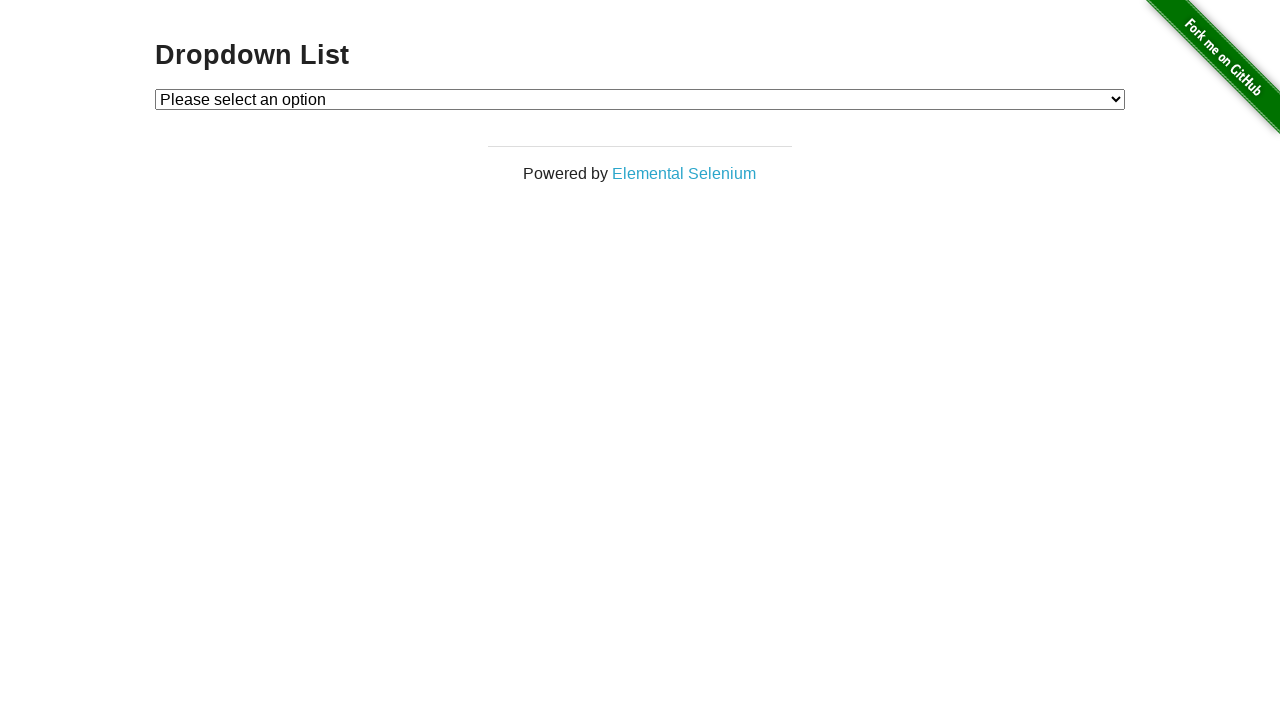

Selected option at index 1 from the dropdown on #dropdown
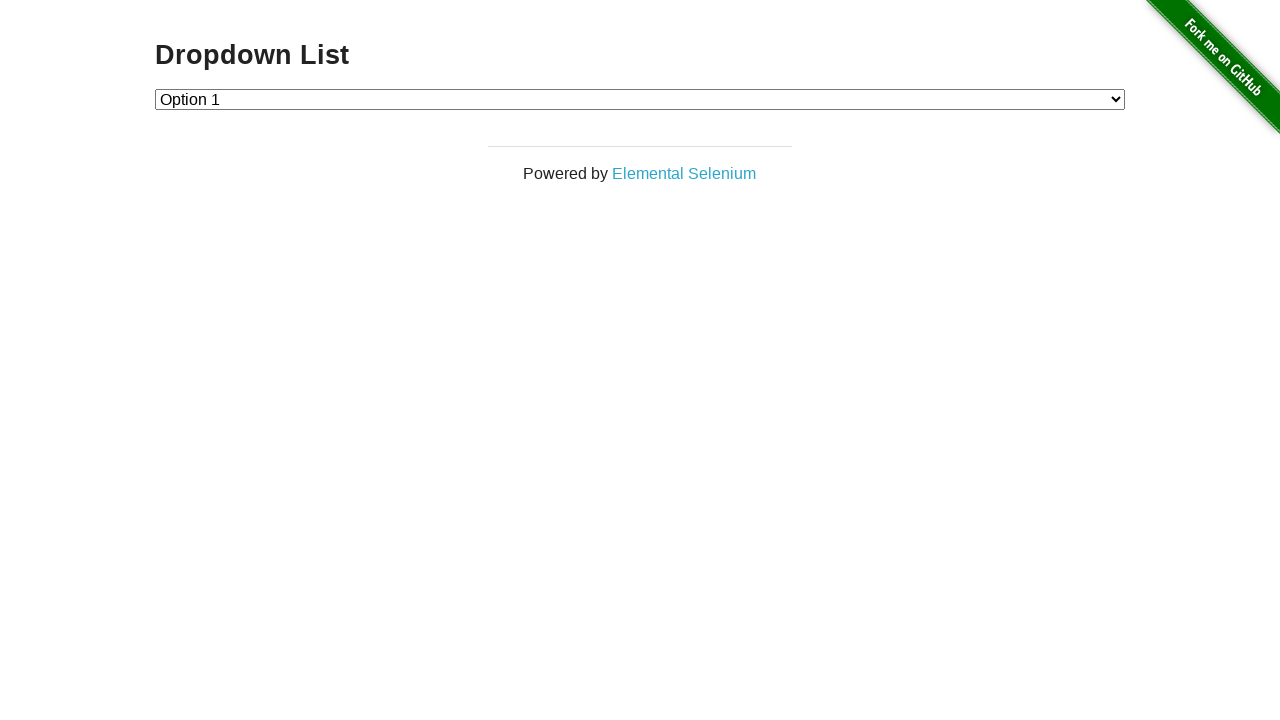

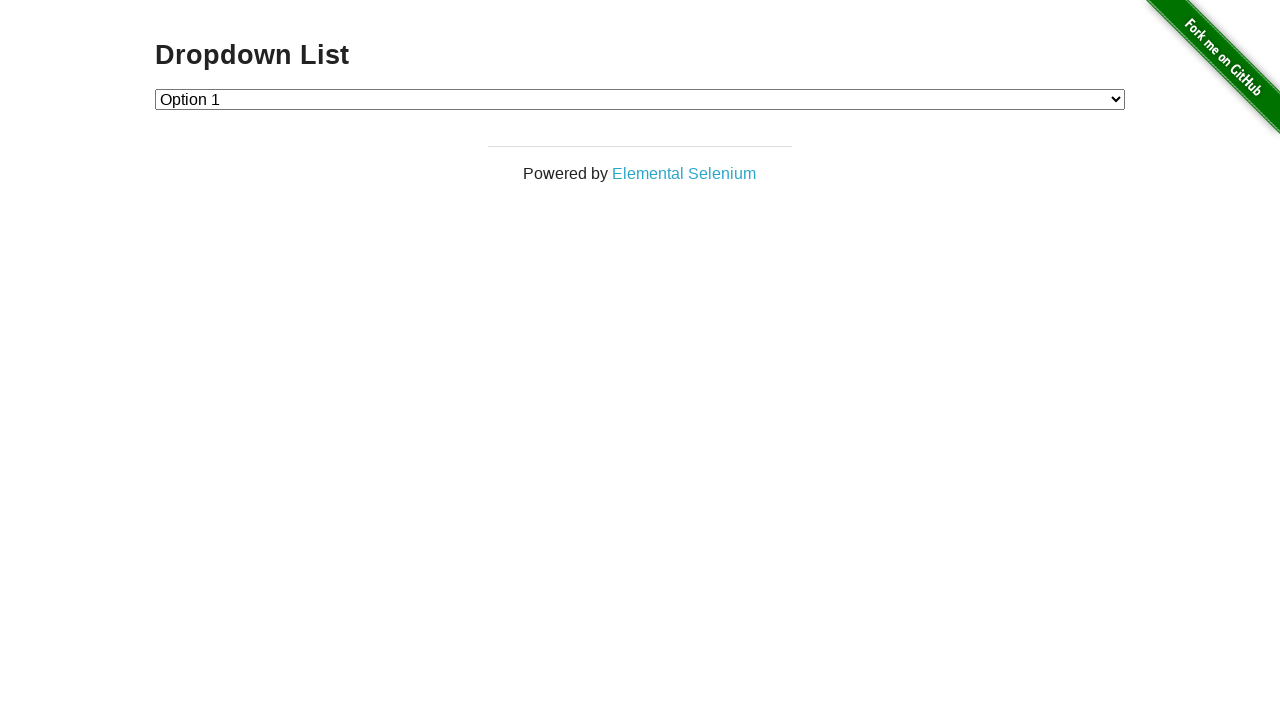